Tests dropdown selection functionality by reading two numbers from the page, calculating their sum, selecting the sum value from a dropdown menu, and clicking the submit button.

Starting URL: https://suninjuly.github.io/selects1.html

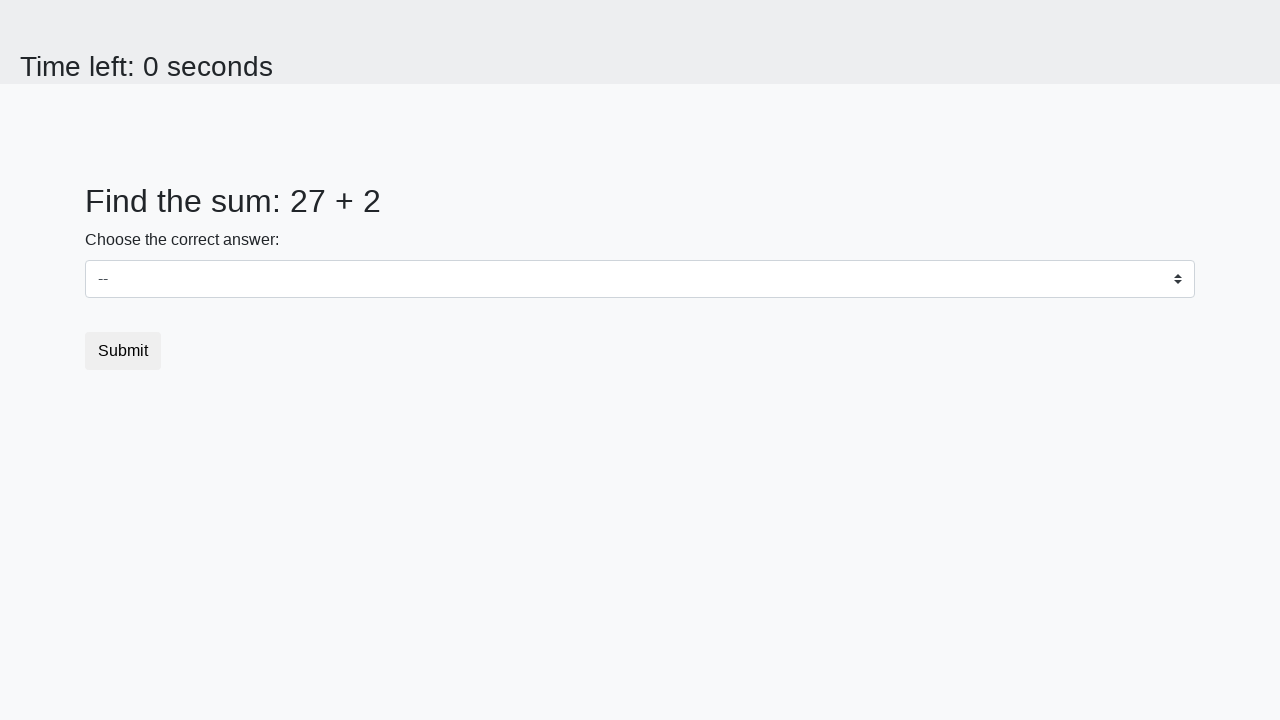

Read first number from #num1 element
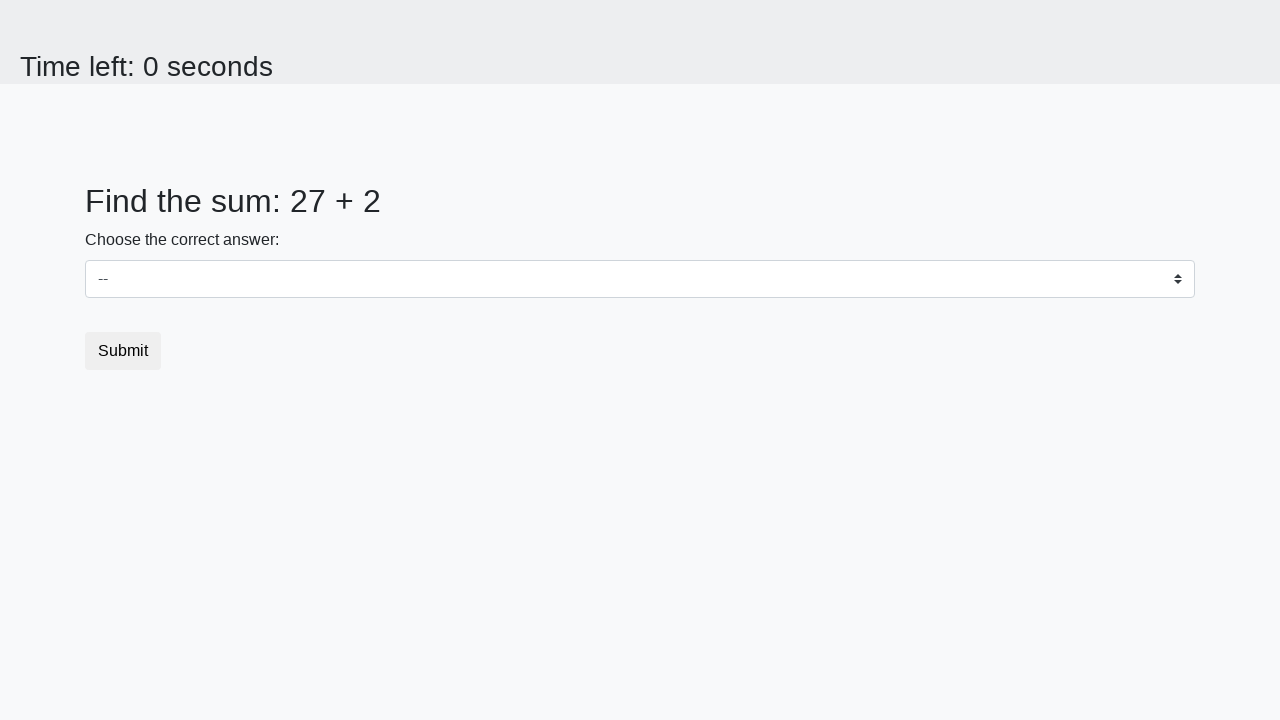

Read second number from #num2 element
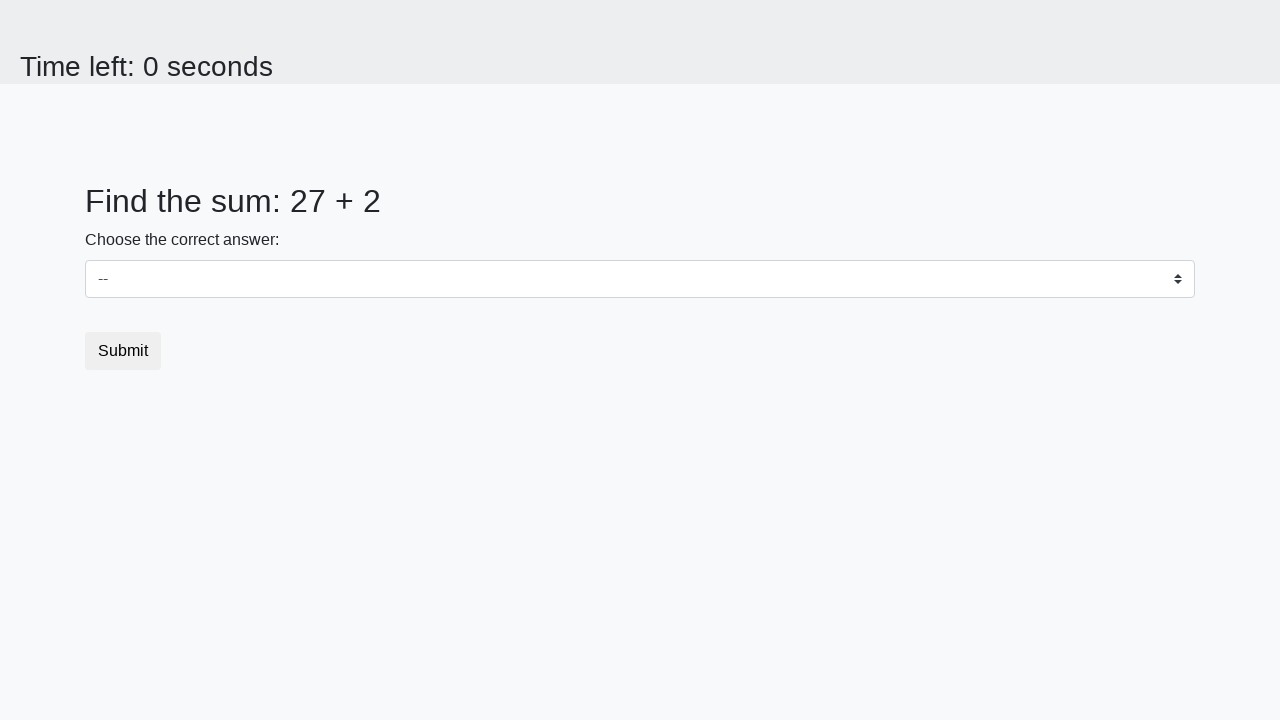

Calculated sum of 27 + 2 = 29
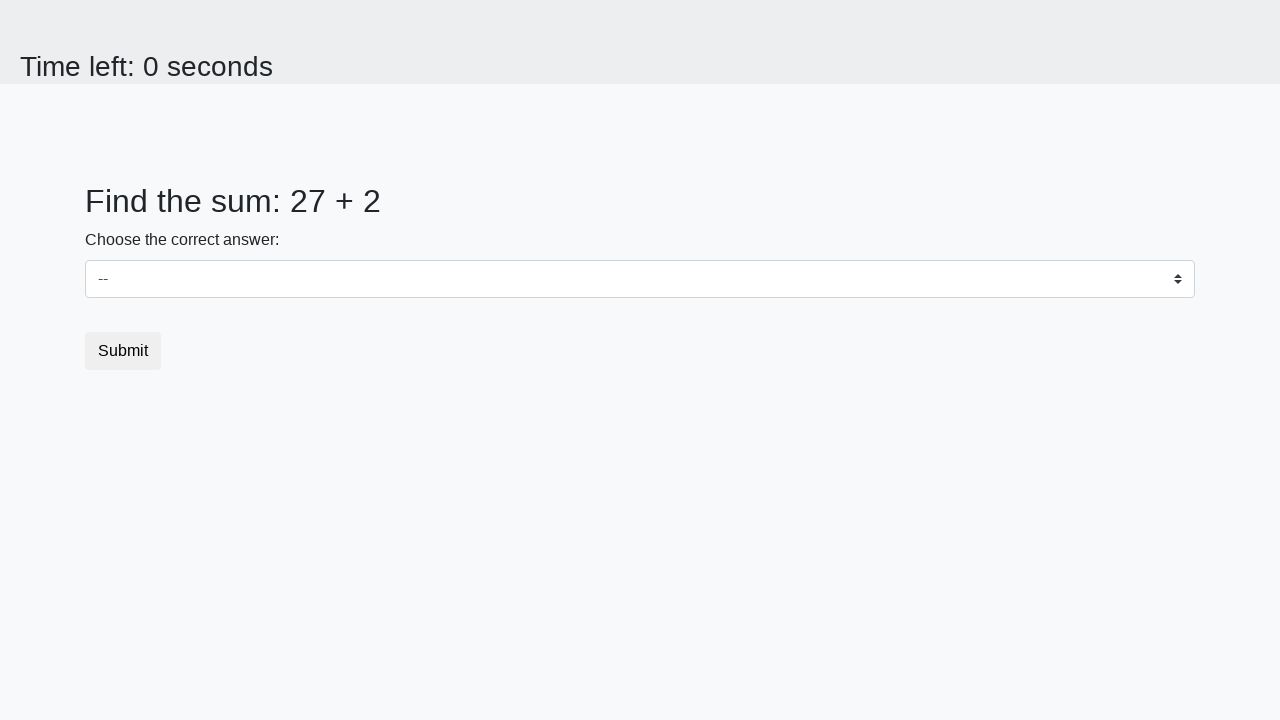

Selected value 29 from dropdown menu on #dropdown
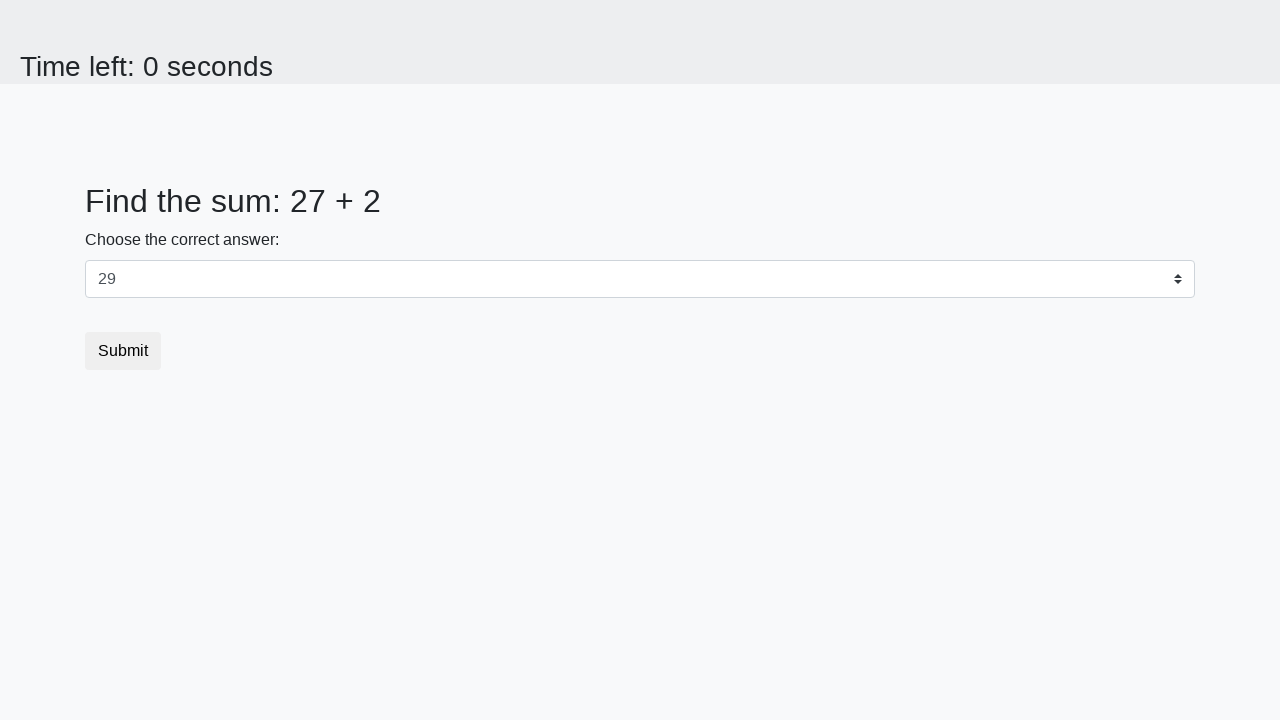

Clicked submit button at (123, 351) on button.btn.btn-default
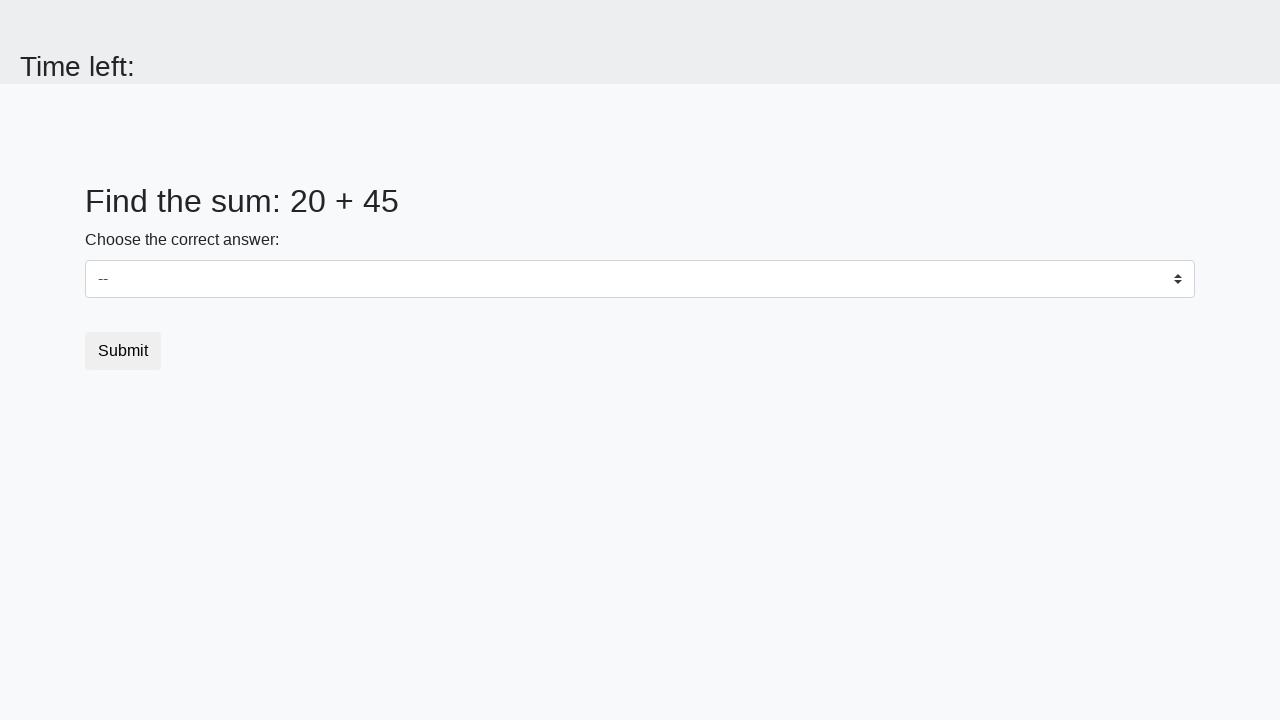

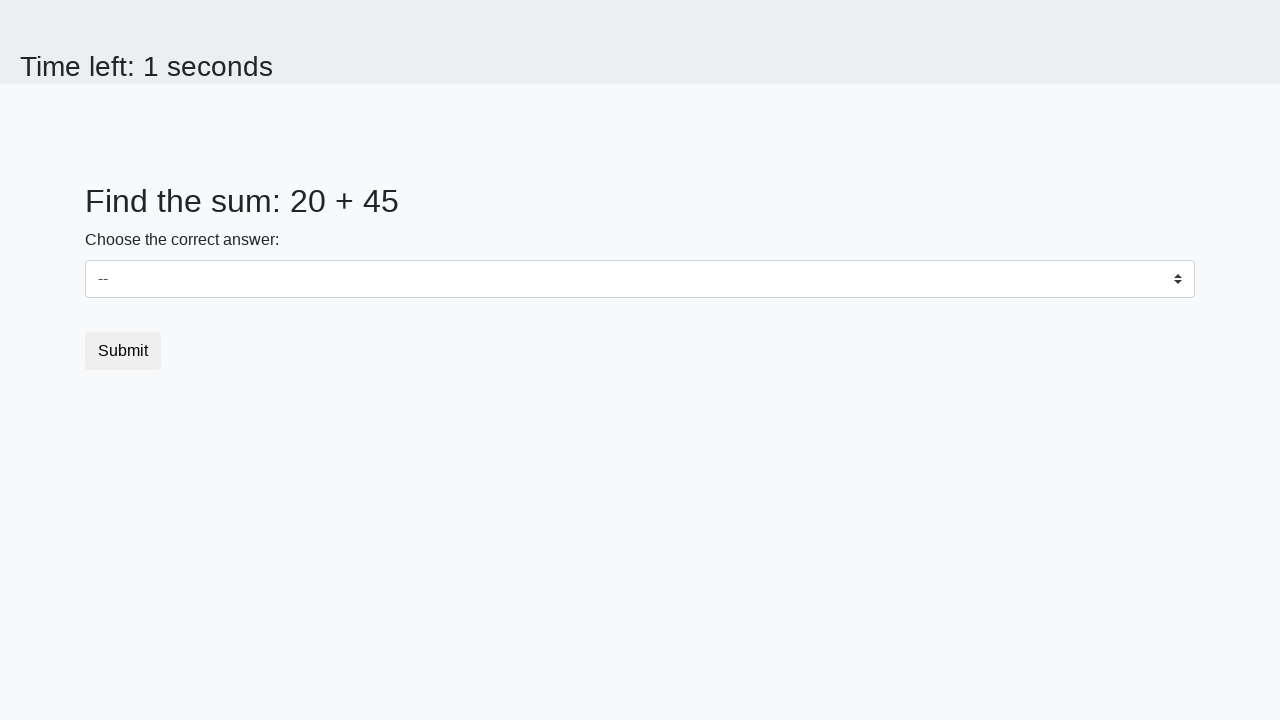